Tests autocomplete dropdown functionality by typing partial text, waiting for suggestions to appear, and selecting a specific country from the dropdown list

Starting URL: https://rahulshettyacademy.com/dropdownsPractise/

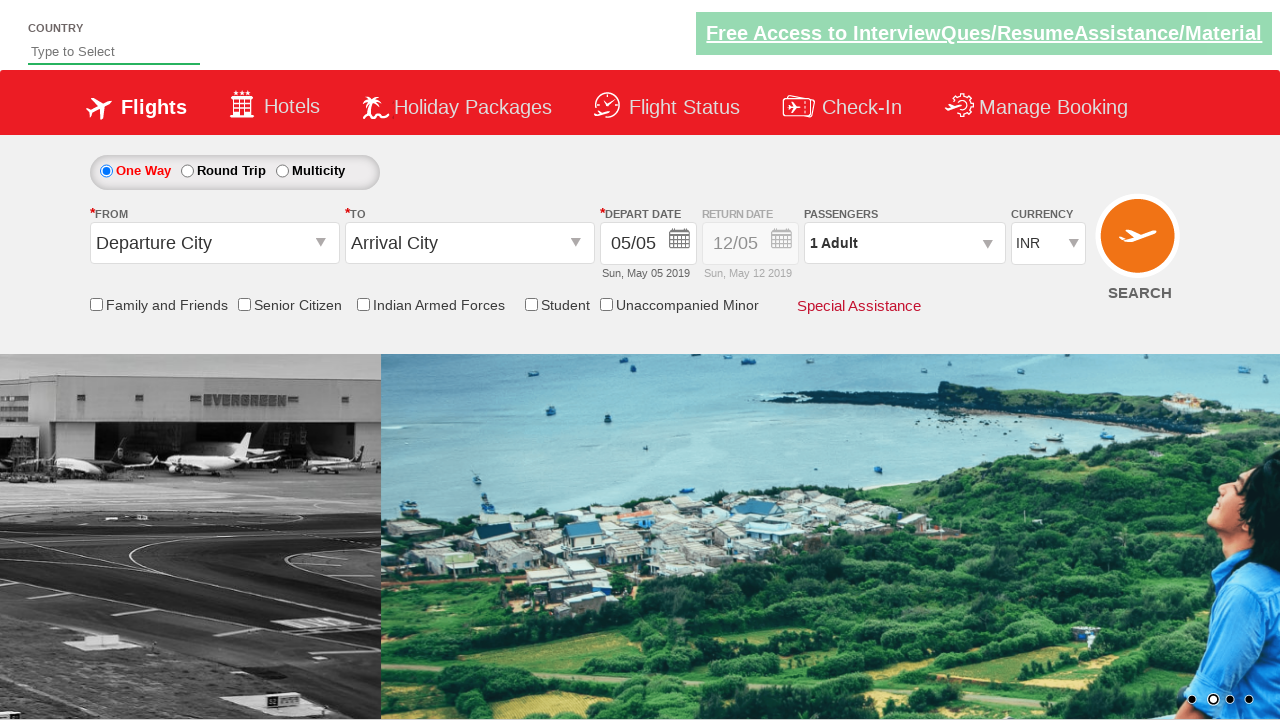

Filled autocomplete field with 'ind' on #autosuggest
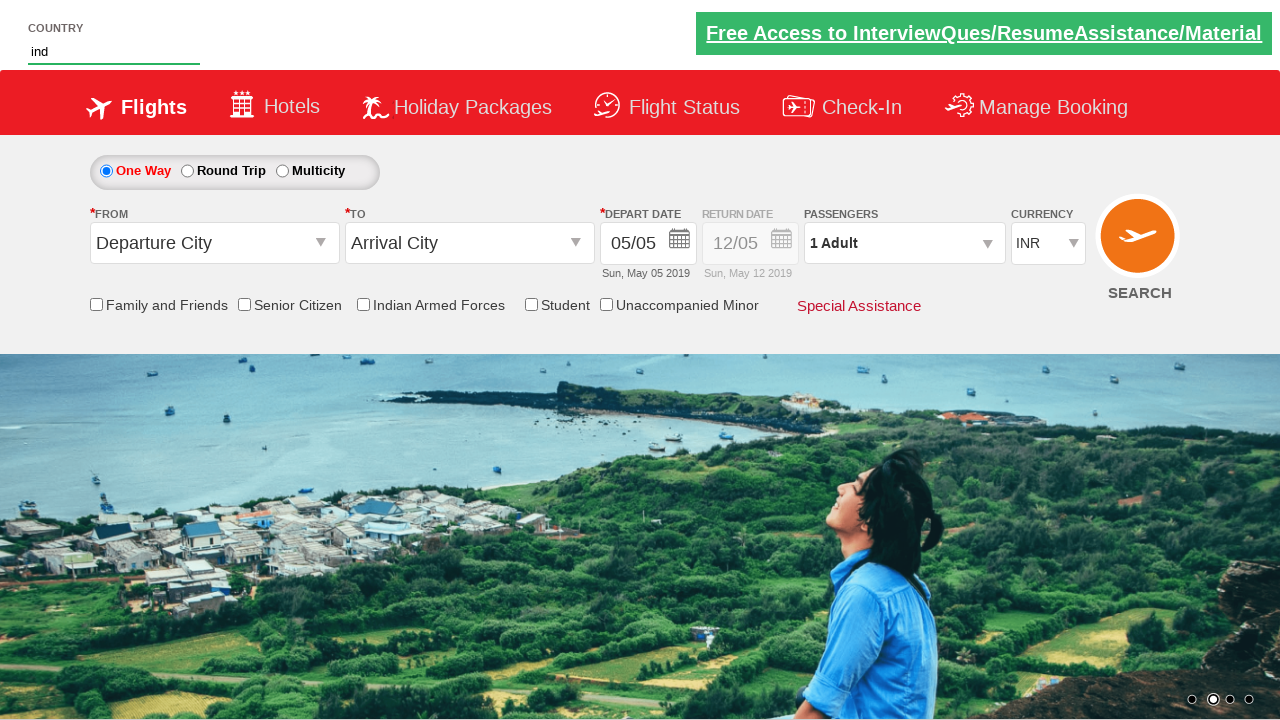

Waited for autocomplete dropdown suggestions to appear
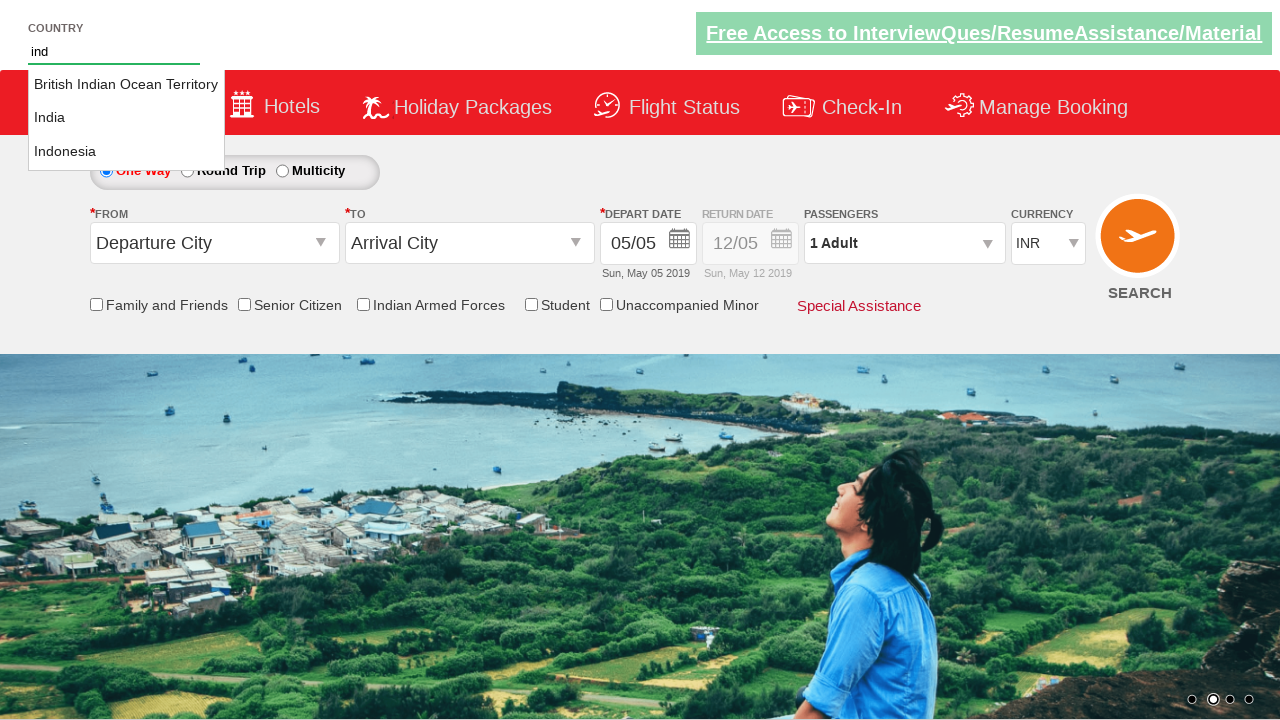

Retrieved all country suggestions from dropdown
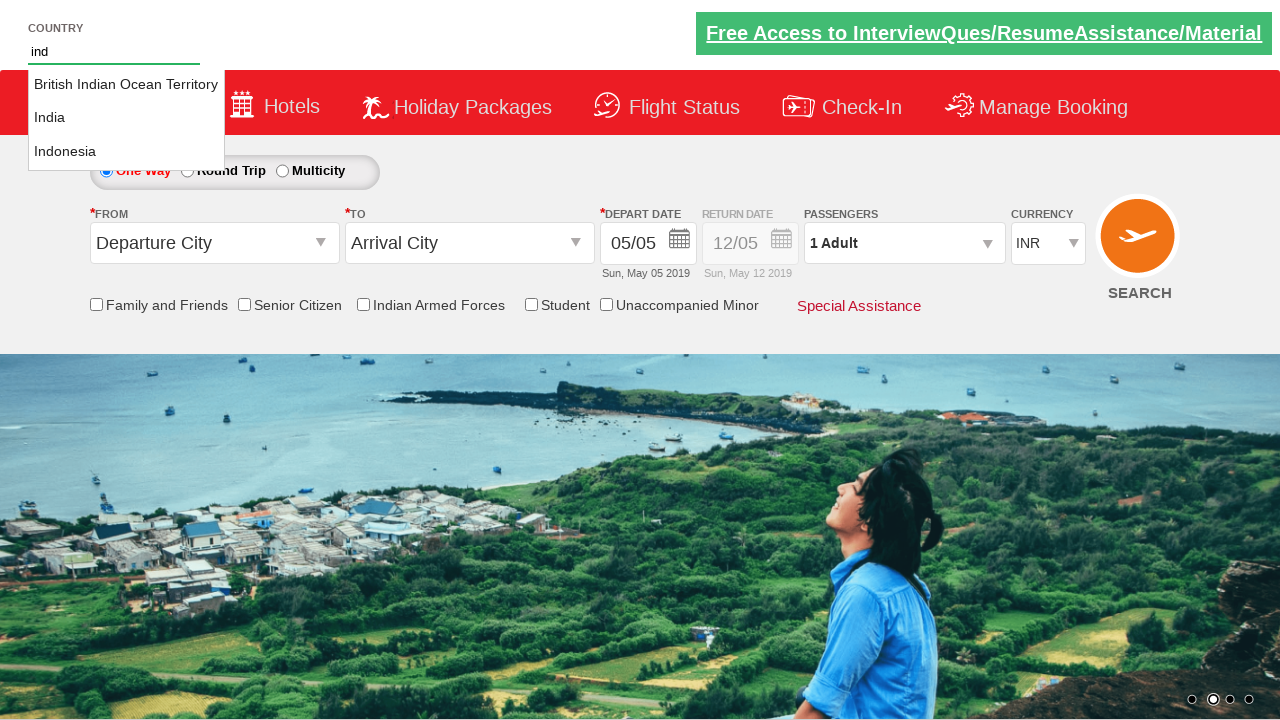

Selected 'India' from autocomplete dropdown at (126, 118) on li.ui-menu-item a >> nth=1
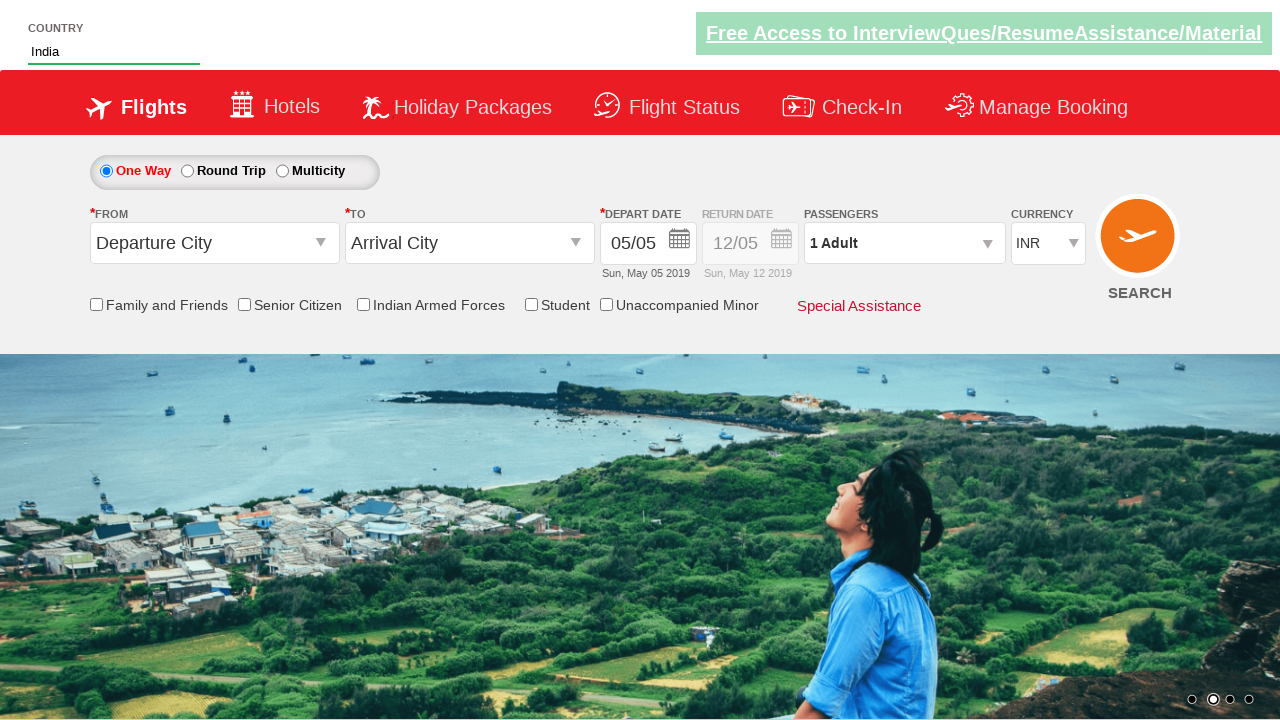

Verified that 'India' is selected in the autocomplete field
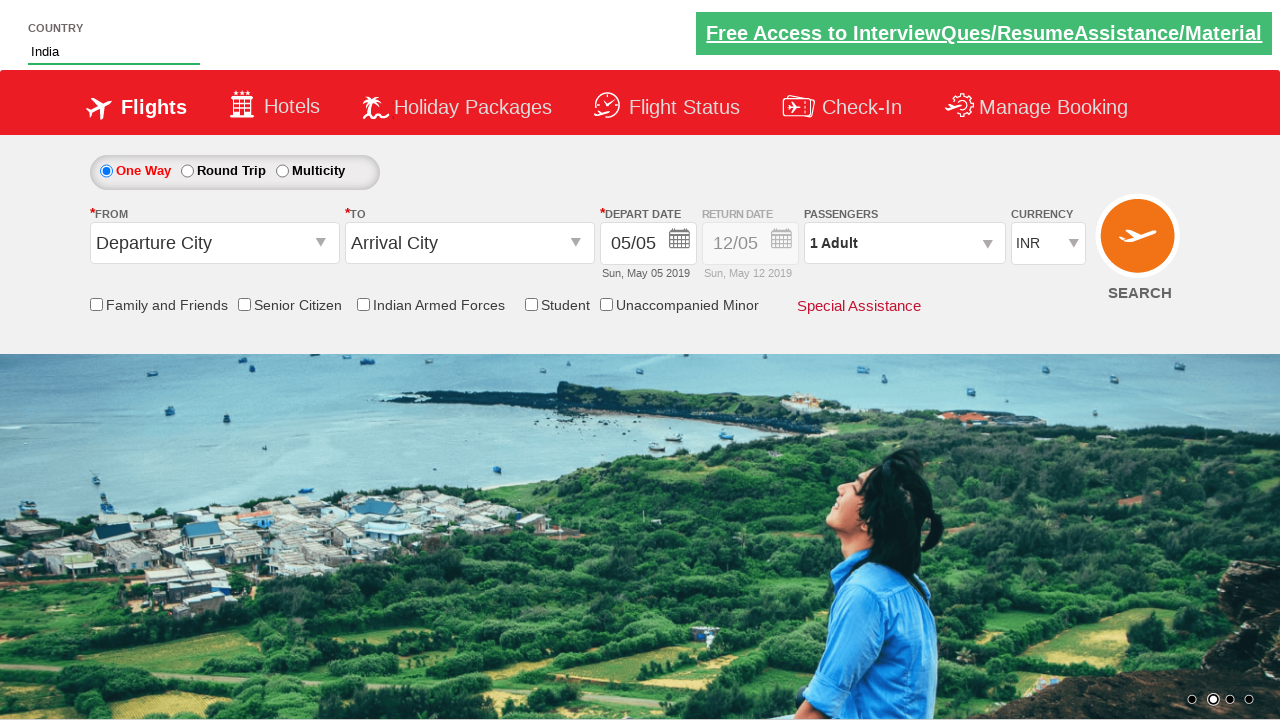

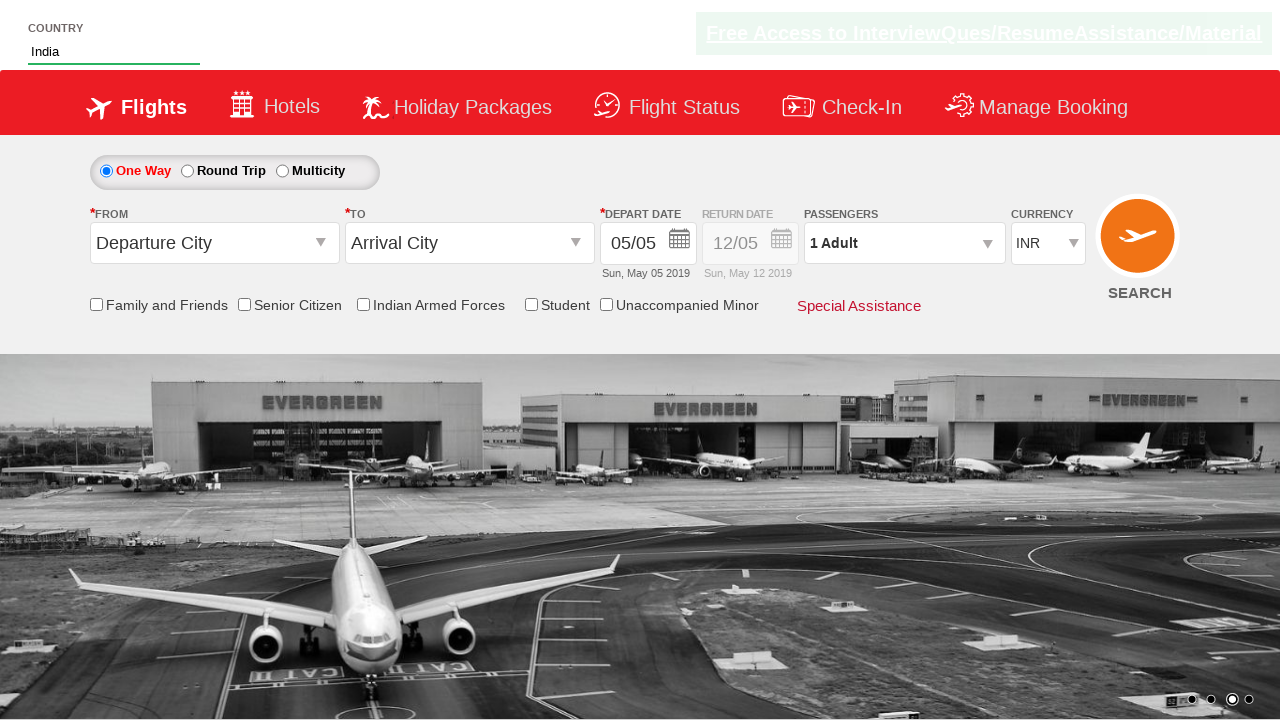